Tests form submission on a practice website by filling out name, email, password, selecting options from dropdown and radio buttons, entering a birthday, and submitting the form to verify successful submission.

Starting URL: https://rahulshettyacademy.com/angularpractice/

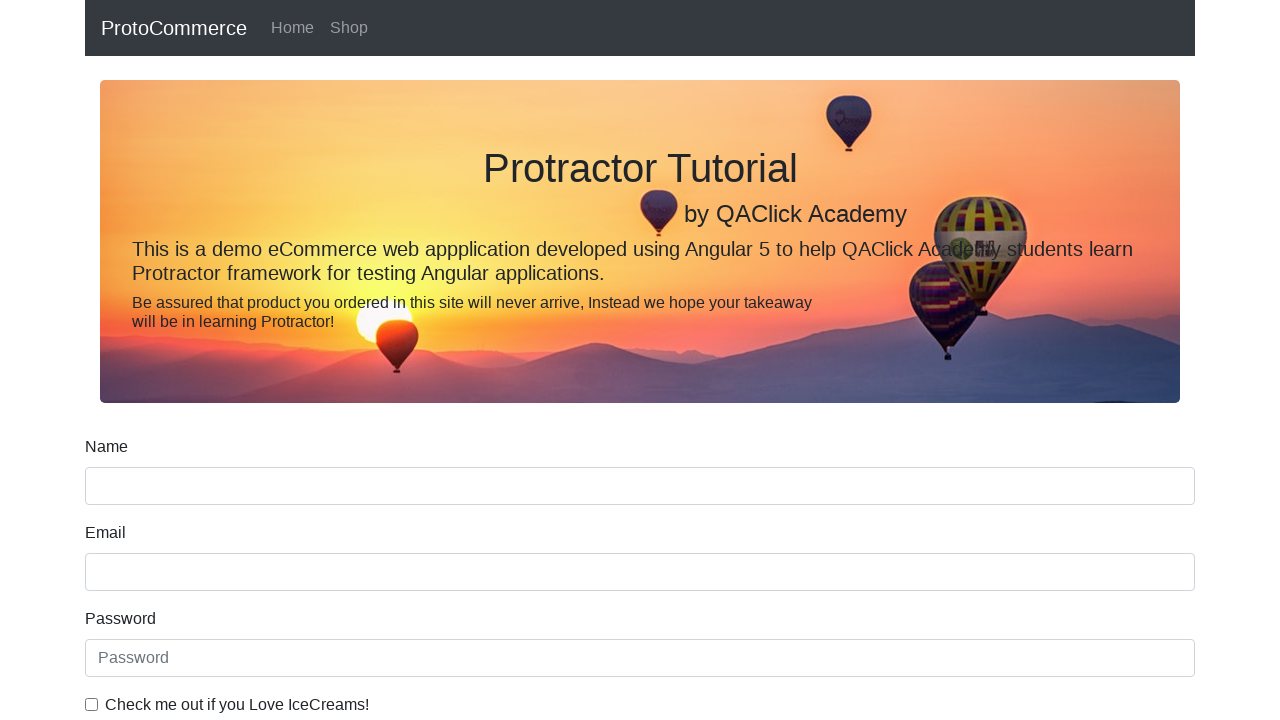

Filled name field with 'aaa' on input[name='name']
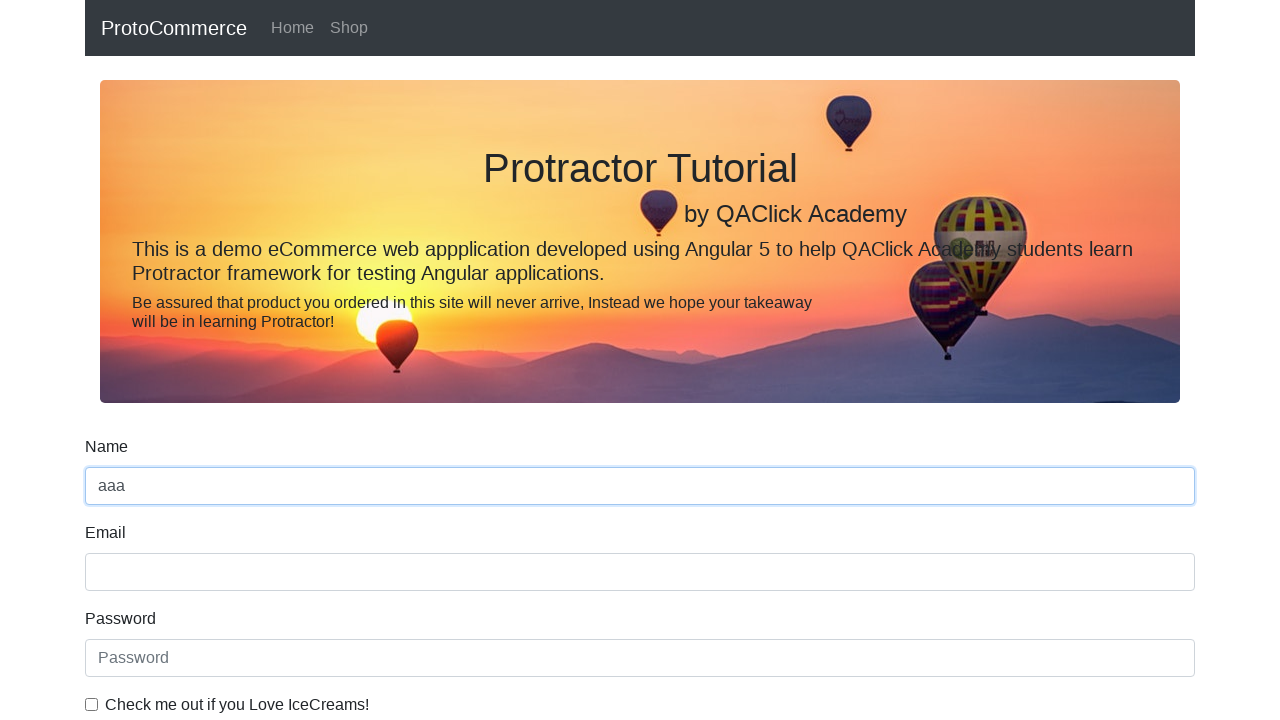

Filled email field with 'abc@gmail.com' on input[name='email']
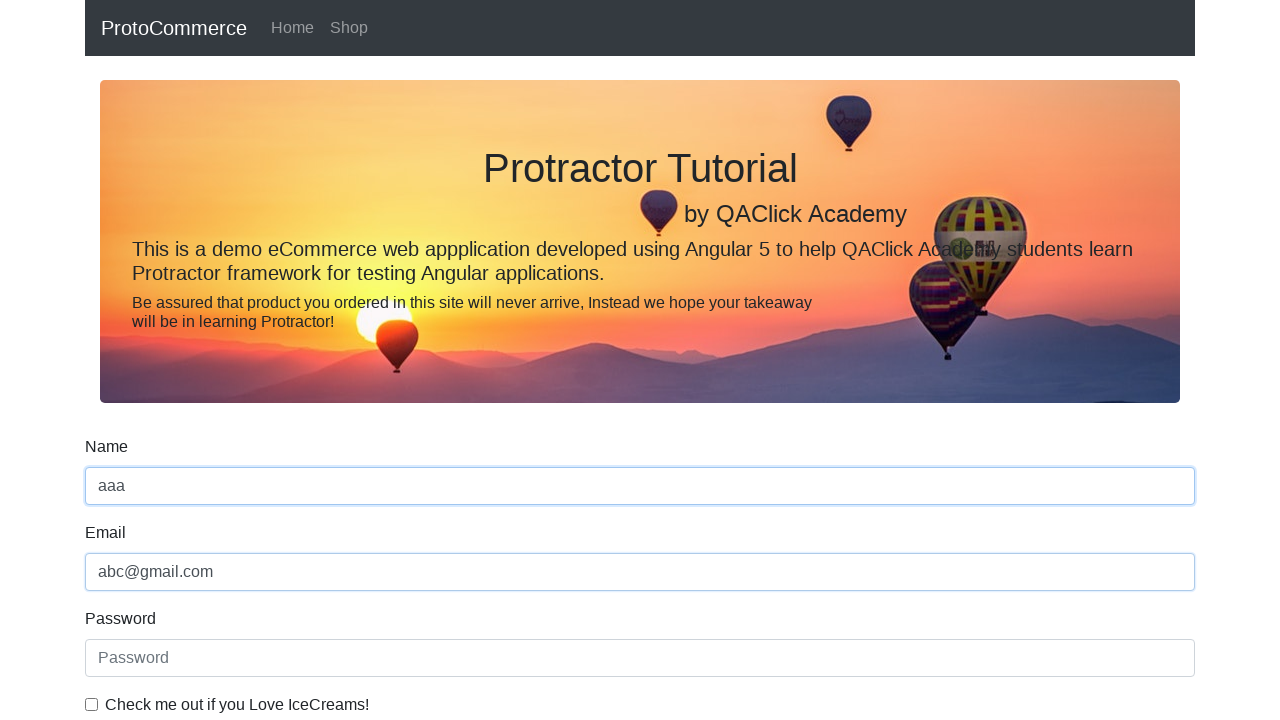

Filled password field with 'abc' on #exampleInputPassword1
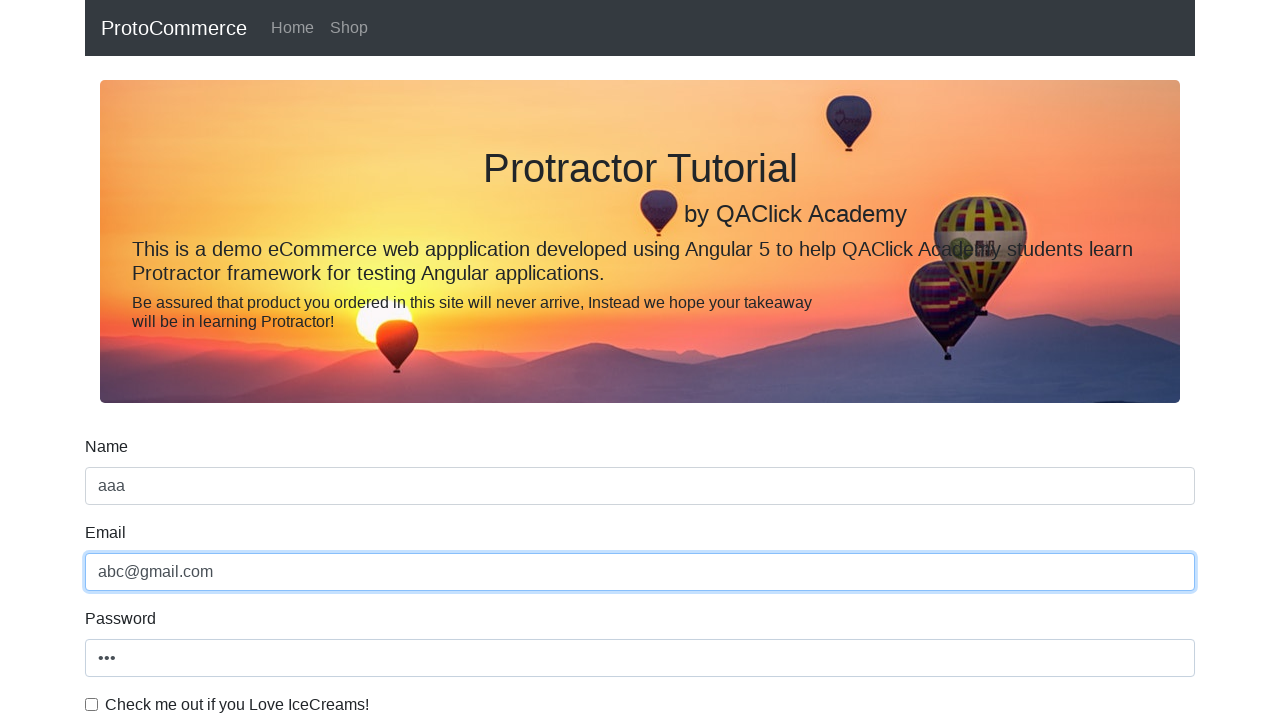

Checked the checkbox at (92, 704) on #exampleCheck1
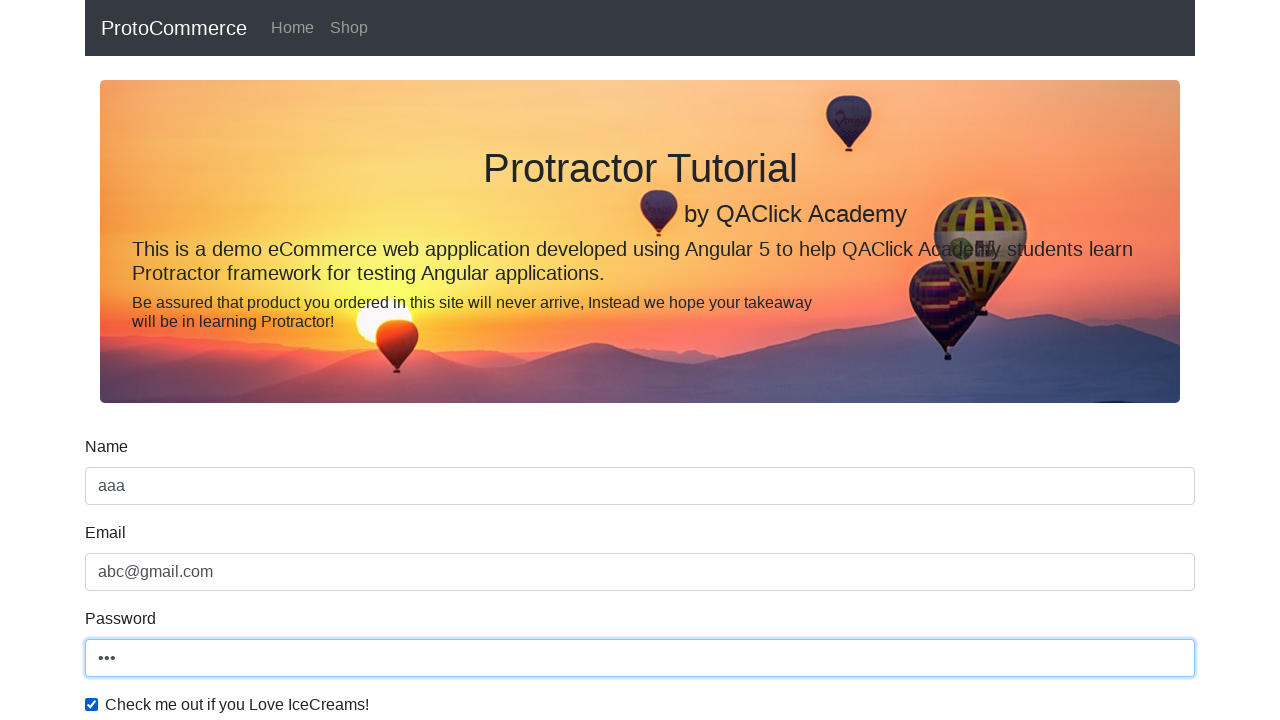

Selected 'Female' from dropdown on #exampleFormControlSelect1
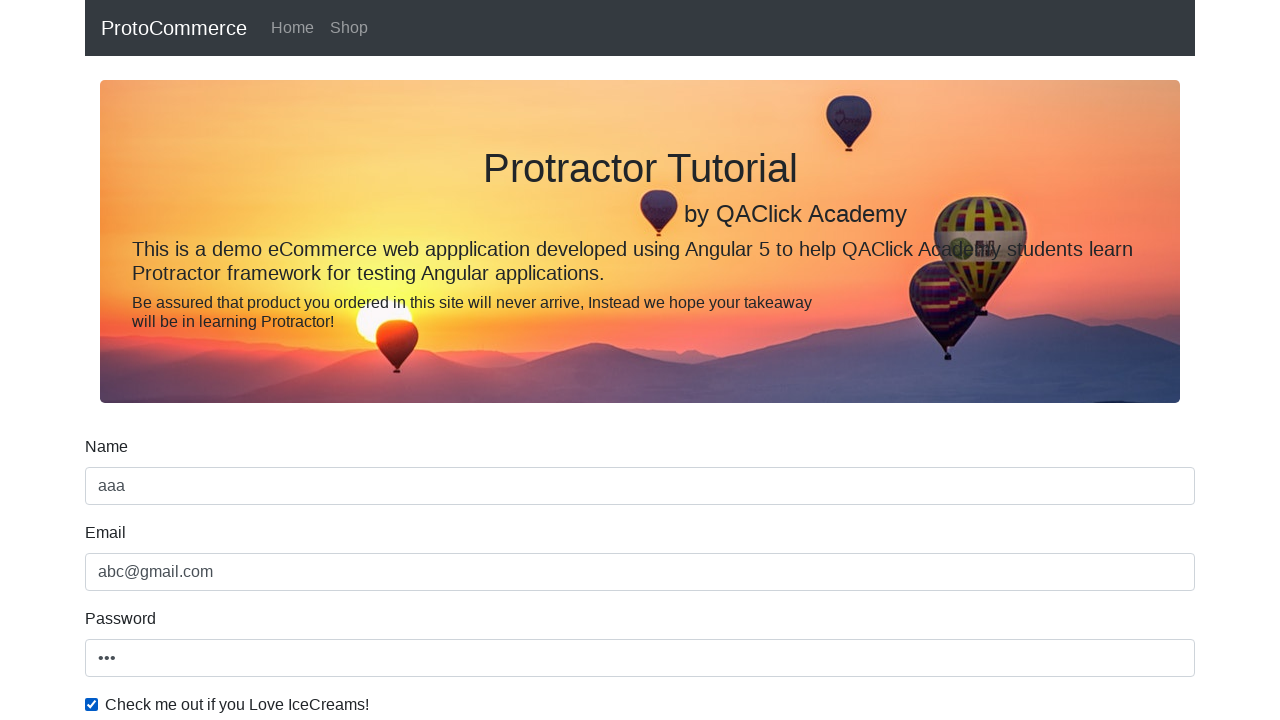

Clicked second radio button option at (276, 360) on (//label[@class='form-check-label'])[2]
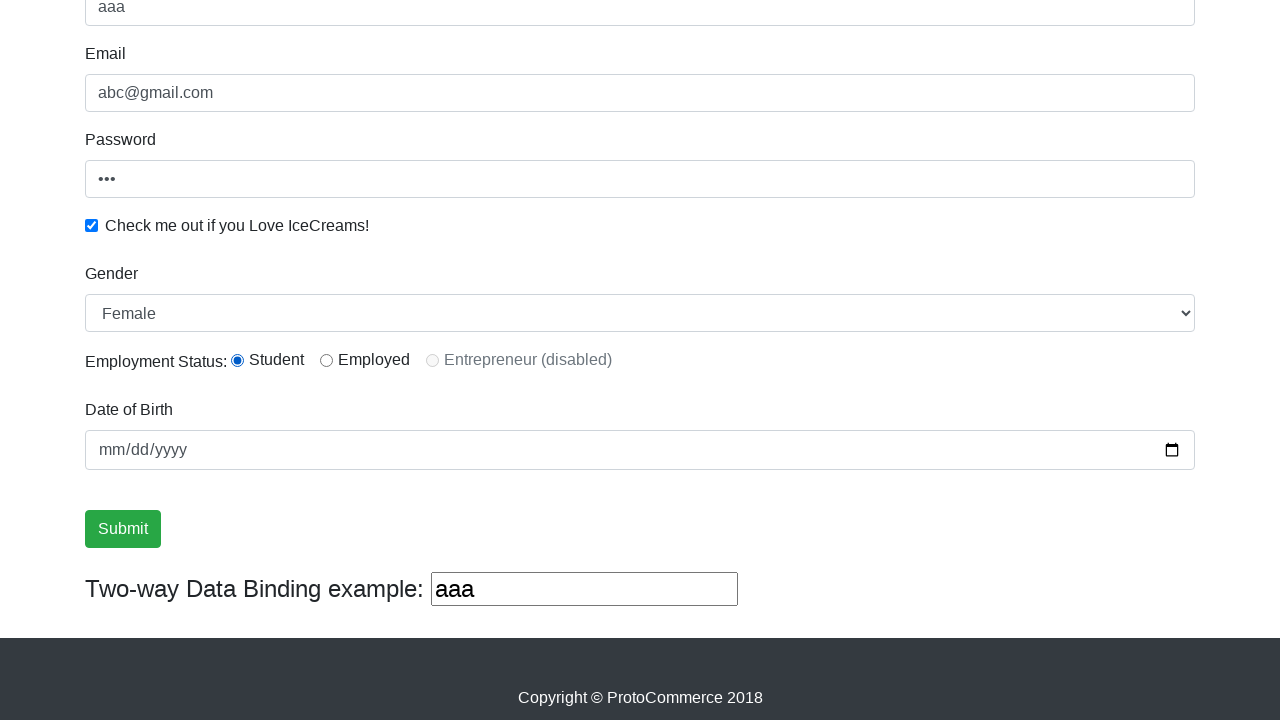

Filled birthday field with '1990-01-01' on input[name='bday']
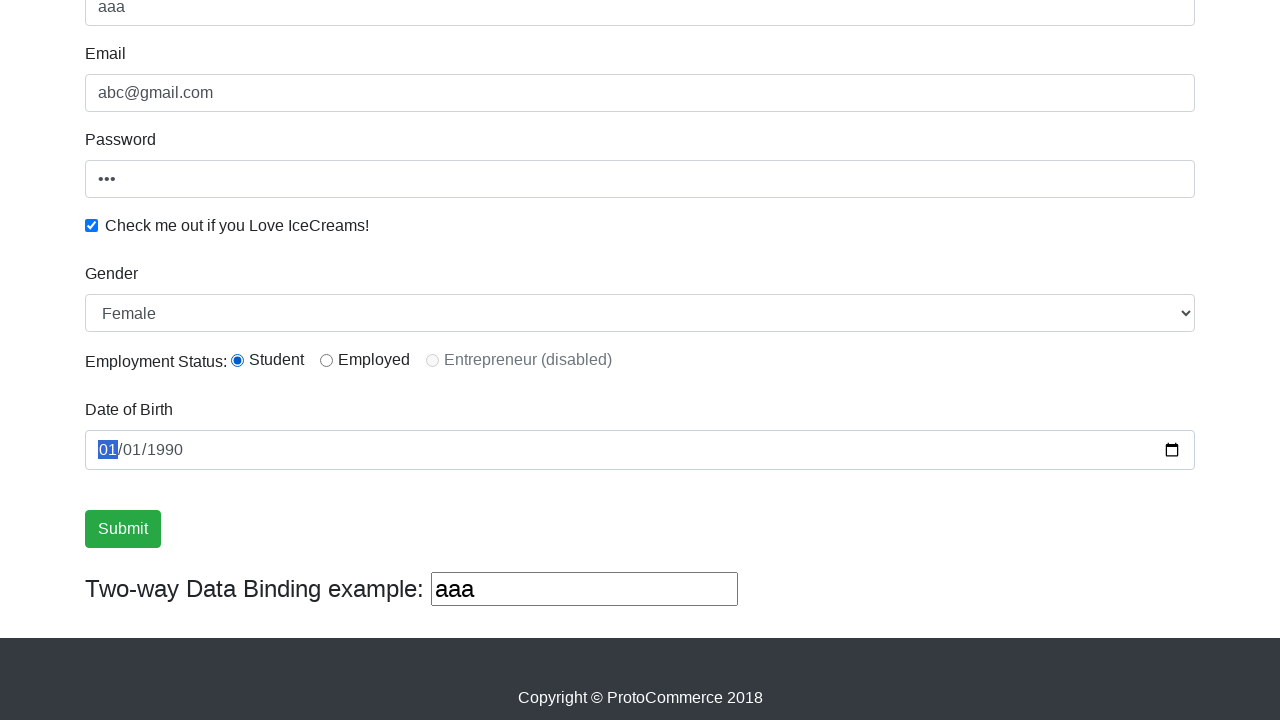

Clicked submit button to submit the form at (123, 529) on input.btn.btn-success
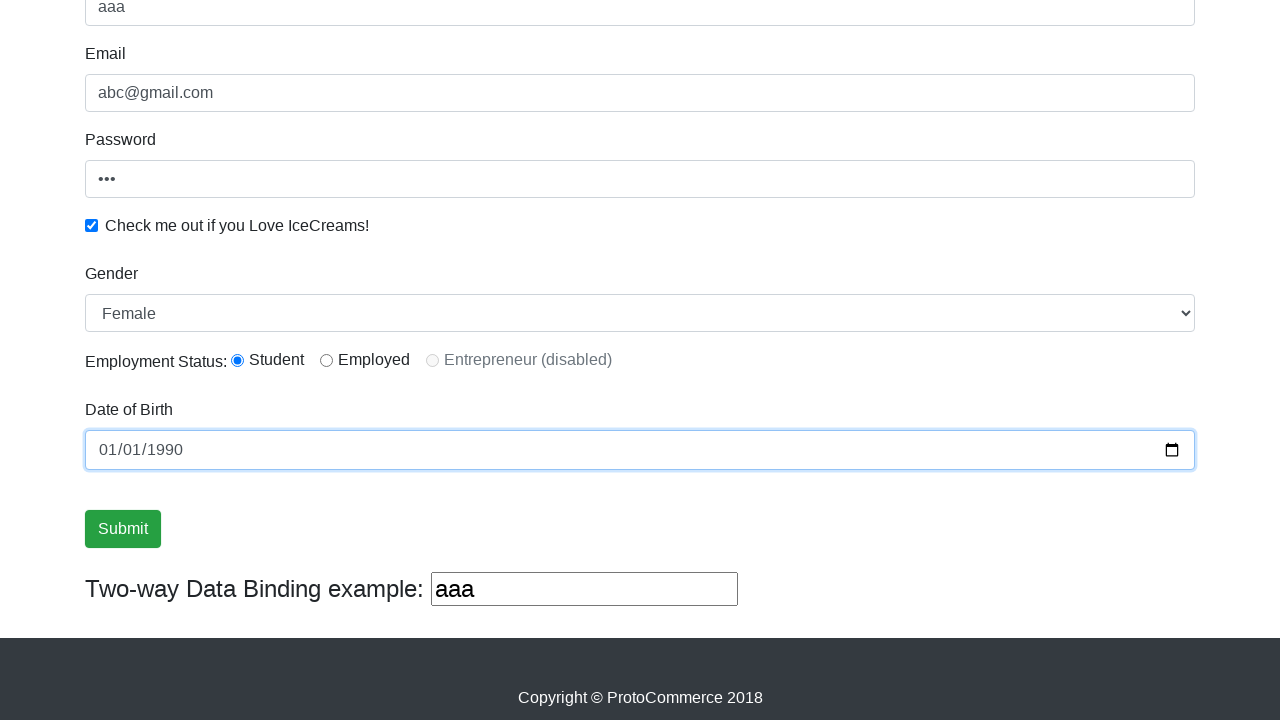

Form submission successful - success message appeared
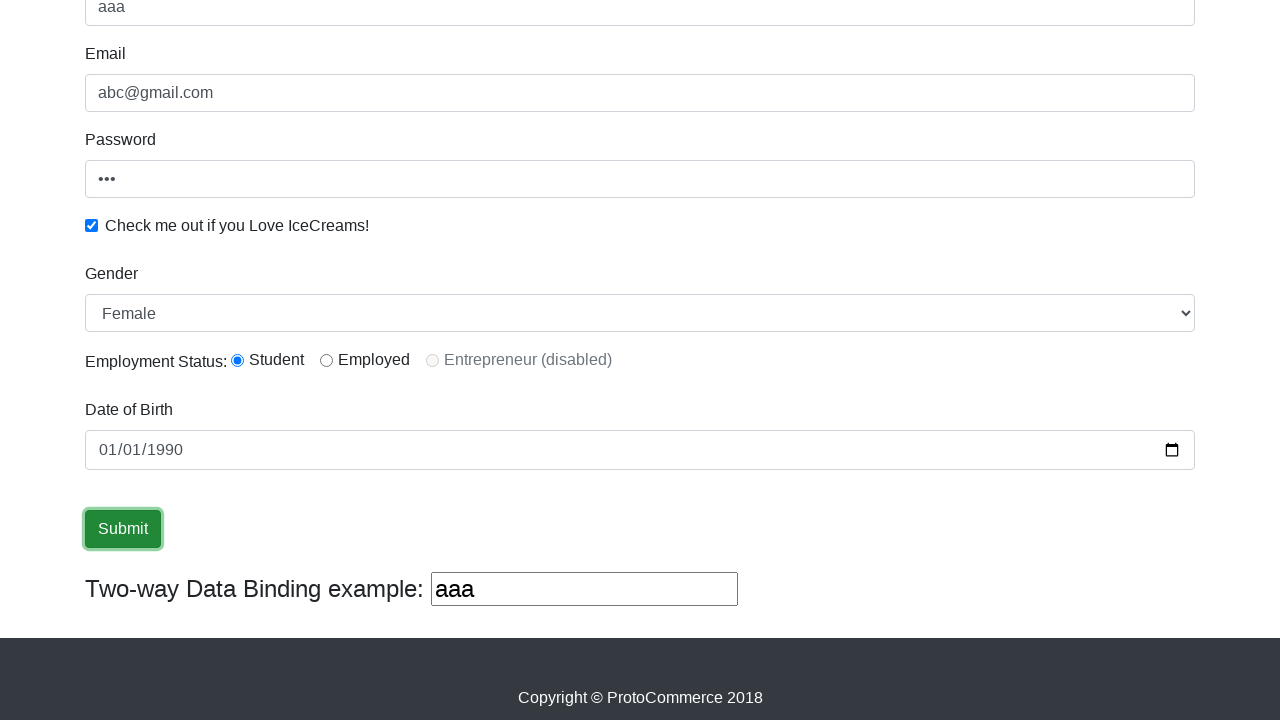

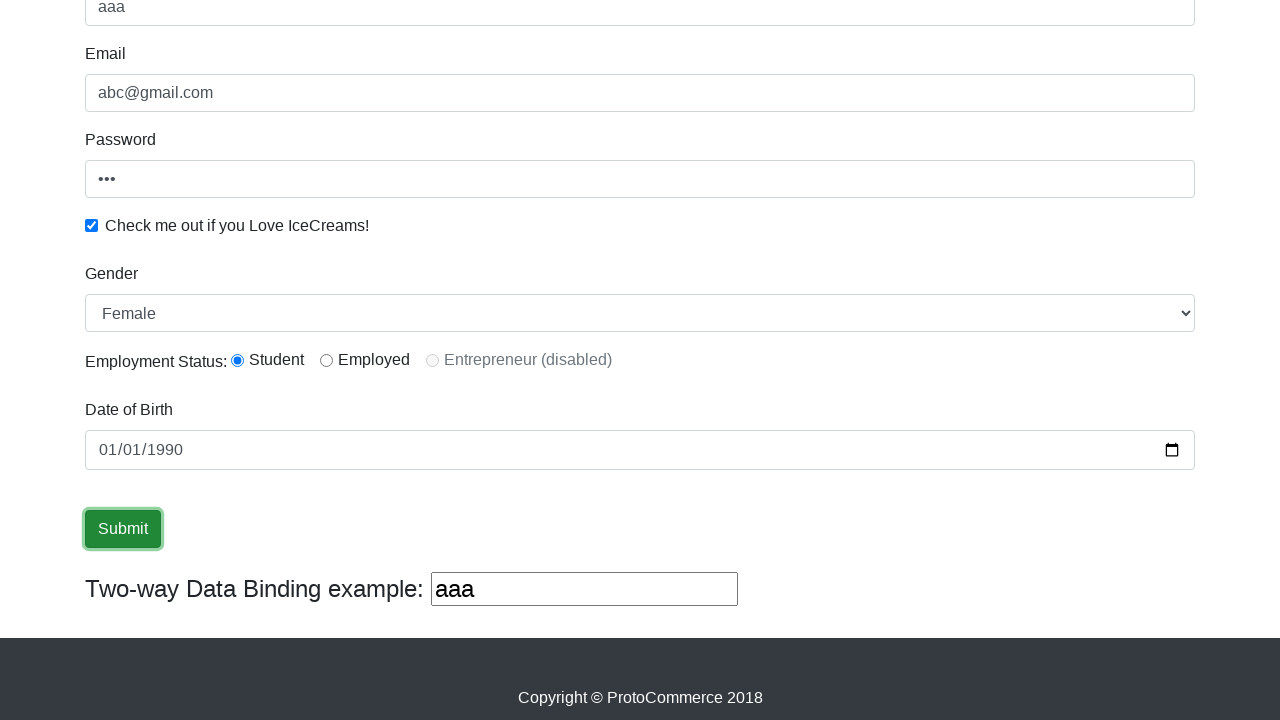